Tests file upload functionality by uploading a file and verifying it appears in the uploaded files list

Starting URL: https://the-internet.herokuapp.com

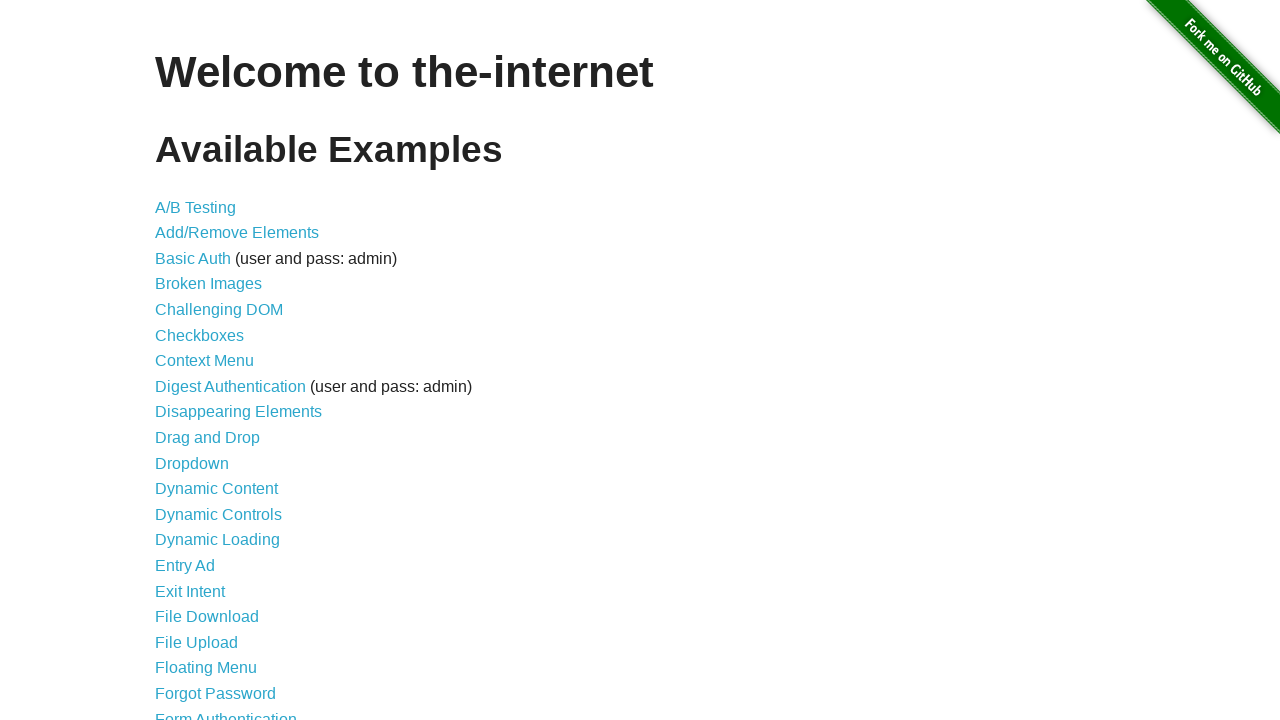

Clicked on File Upload link at (196, 642) on a[href='/upload']
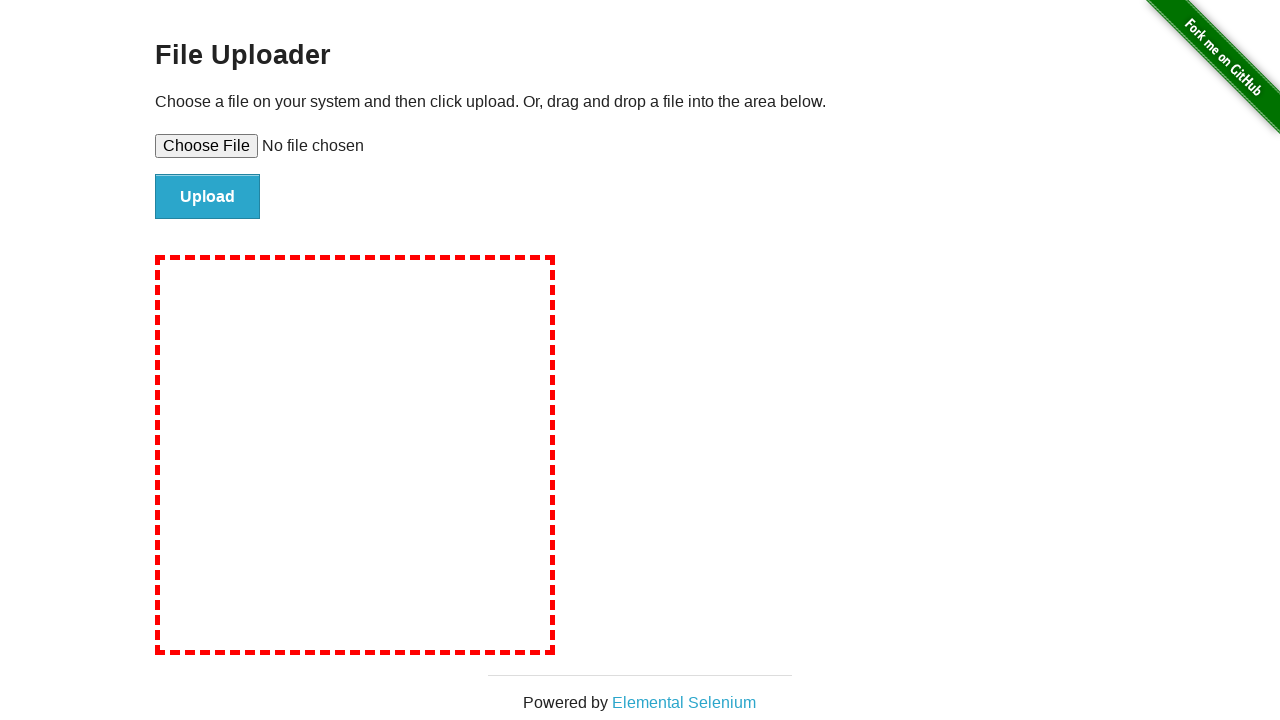

Upload page loaded and file input field is visible
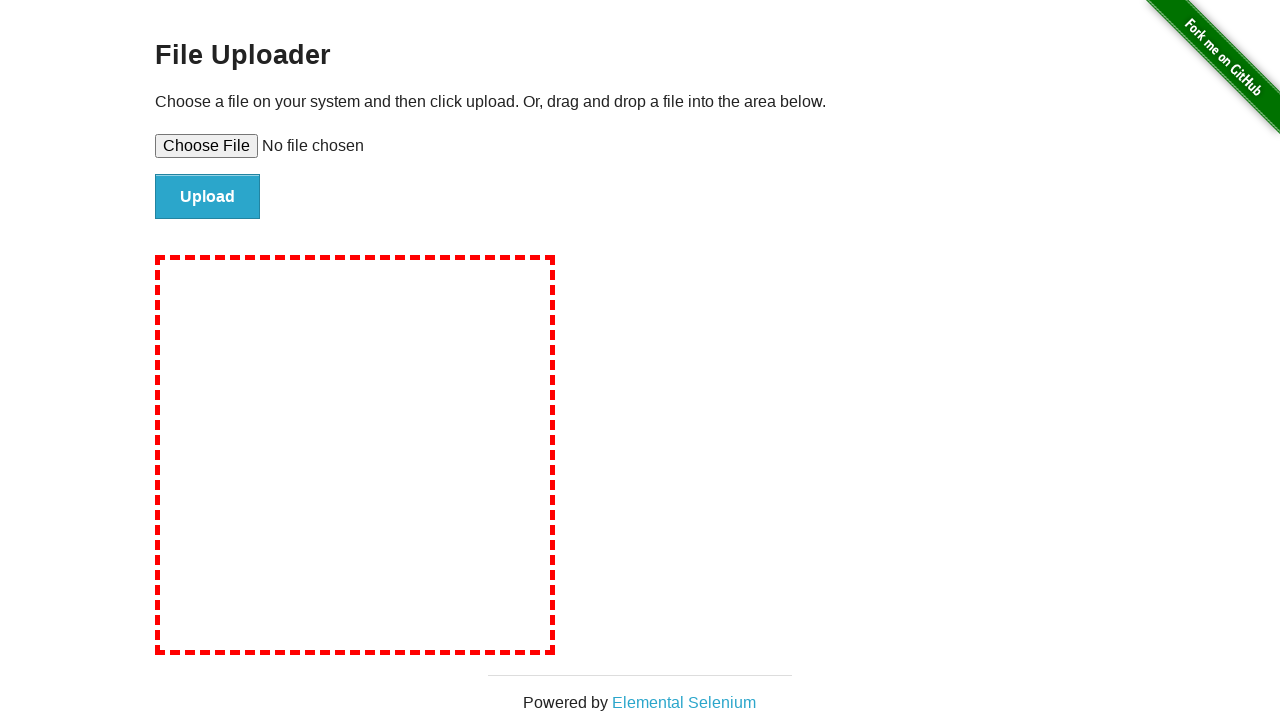

Set testfile.txt in the file upload field
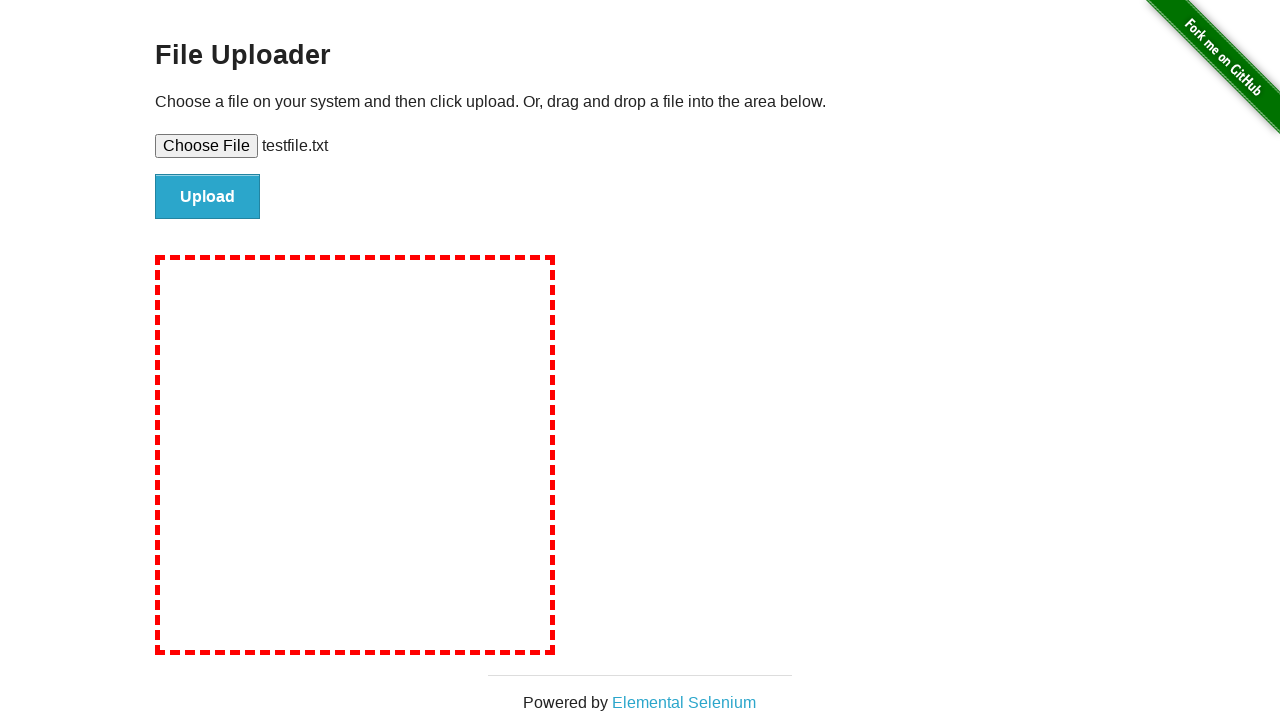

Clicked Upload button to submit the file at (208, 197) on #file-submit
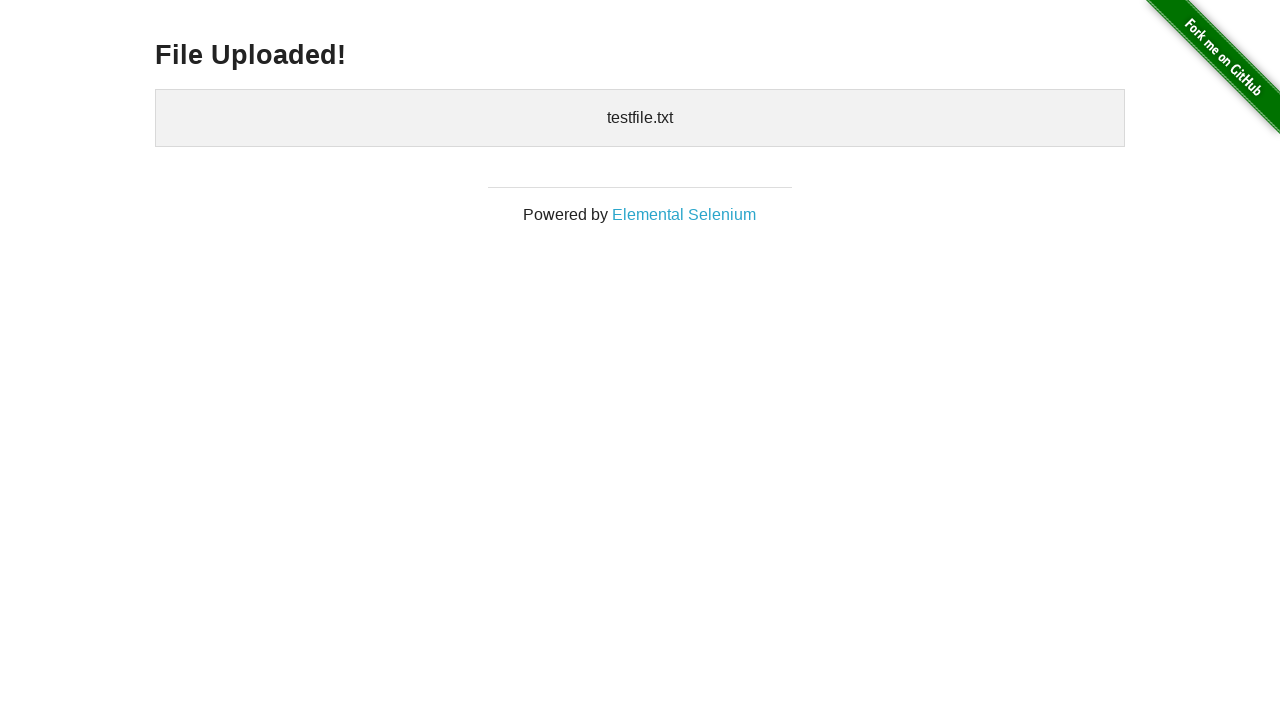

File upload successful and uploaded files list is visible
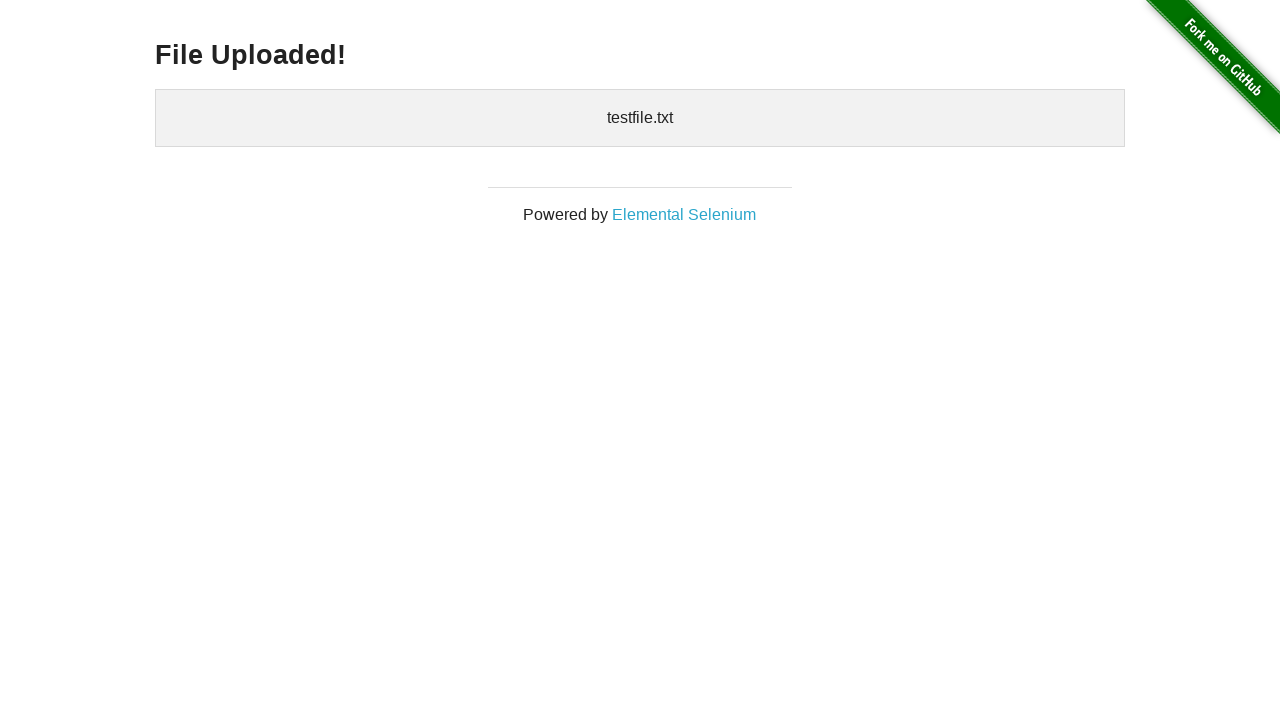

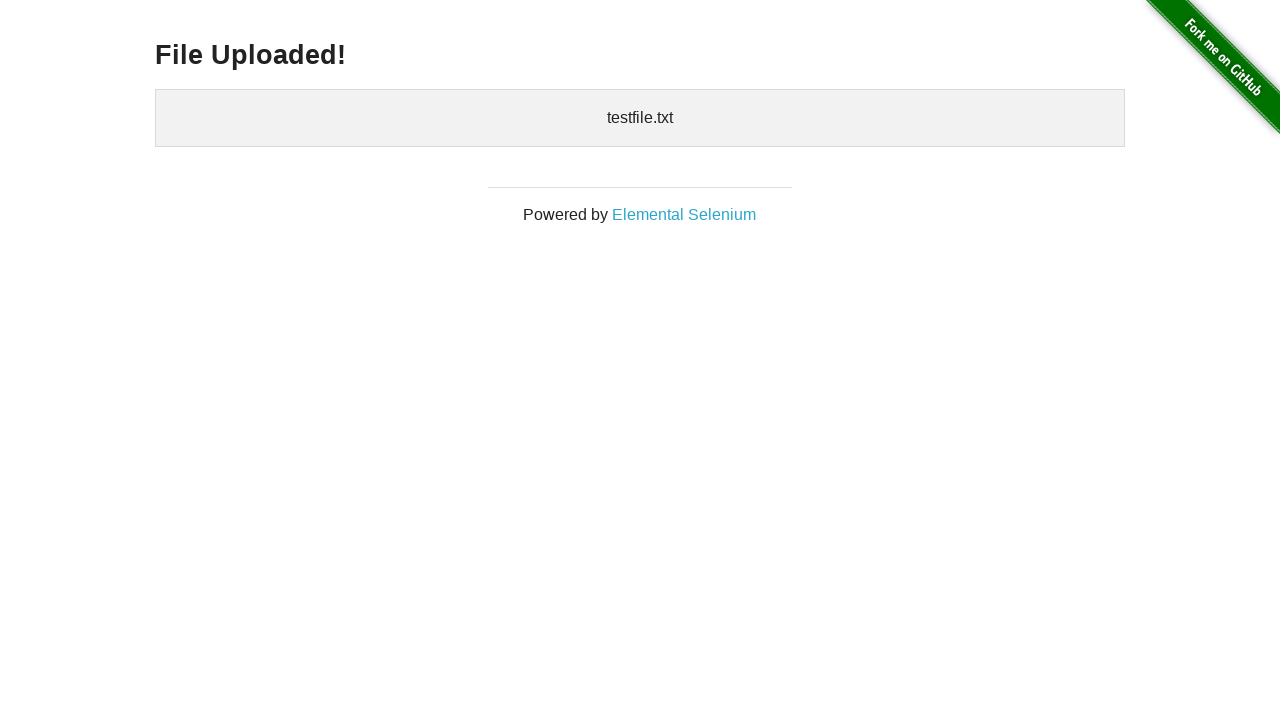